Tests keyboard actions on an auto-complete input field by typing "Black" with the first letter capitalized using shift key simulation

Starting URL: https://demoqa.com/auto-complete

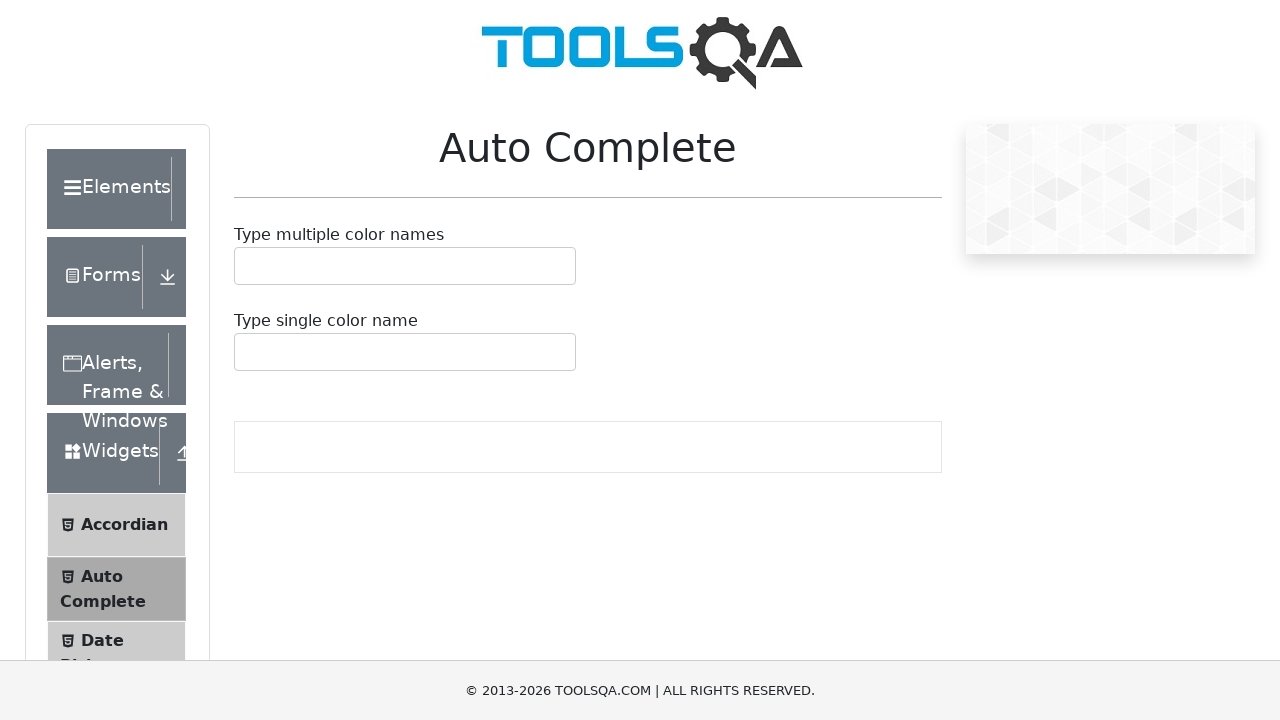

Navigated to auto-complete demo page
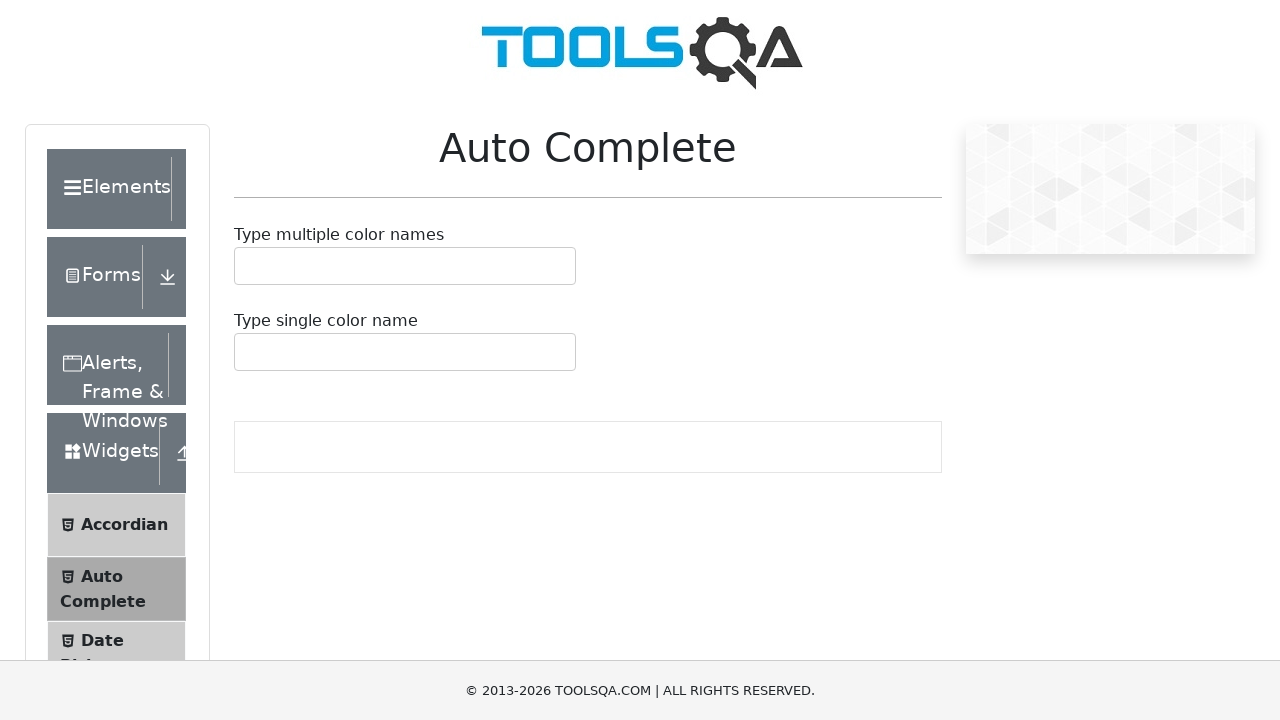

Located the auto-complete input field
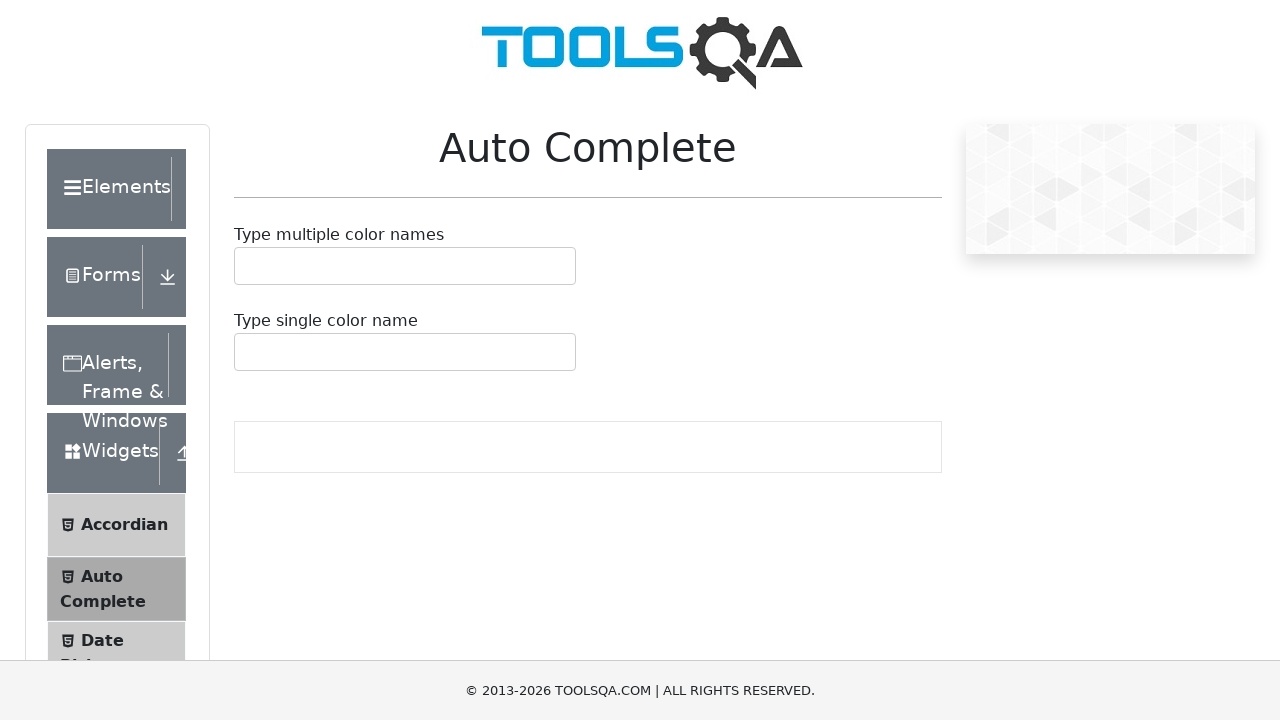

Clicked on the auto-complete input field to focus it at (247, 352) on #autoCompleteSingleInput
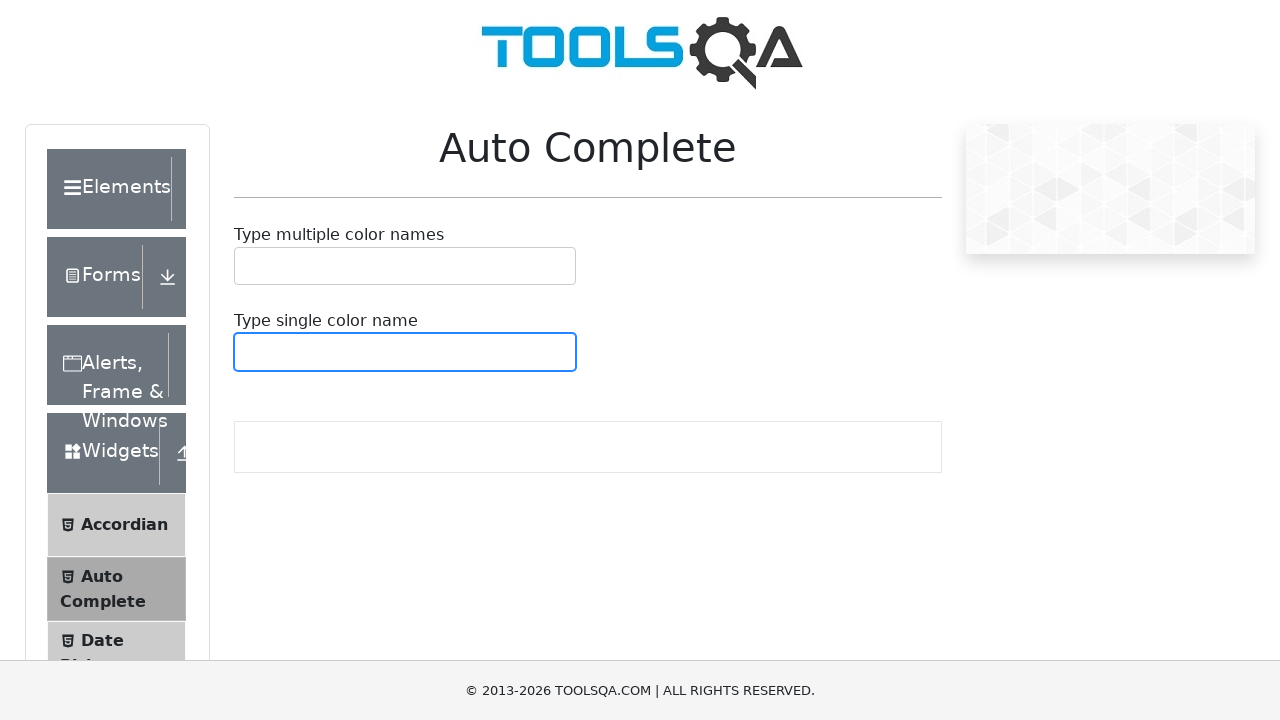

Pressed and held Shift key
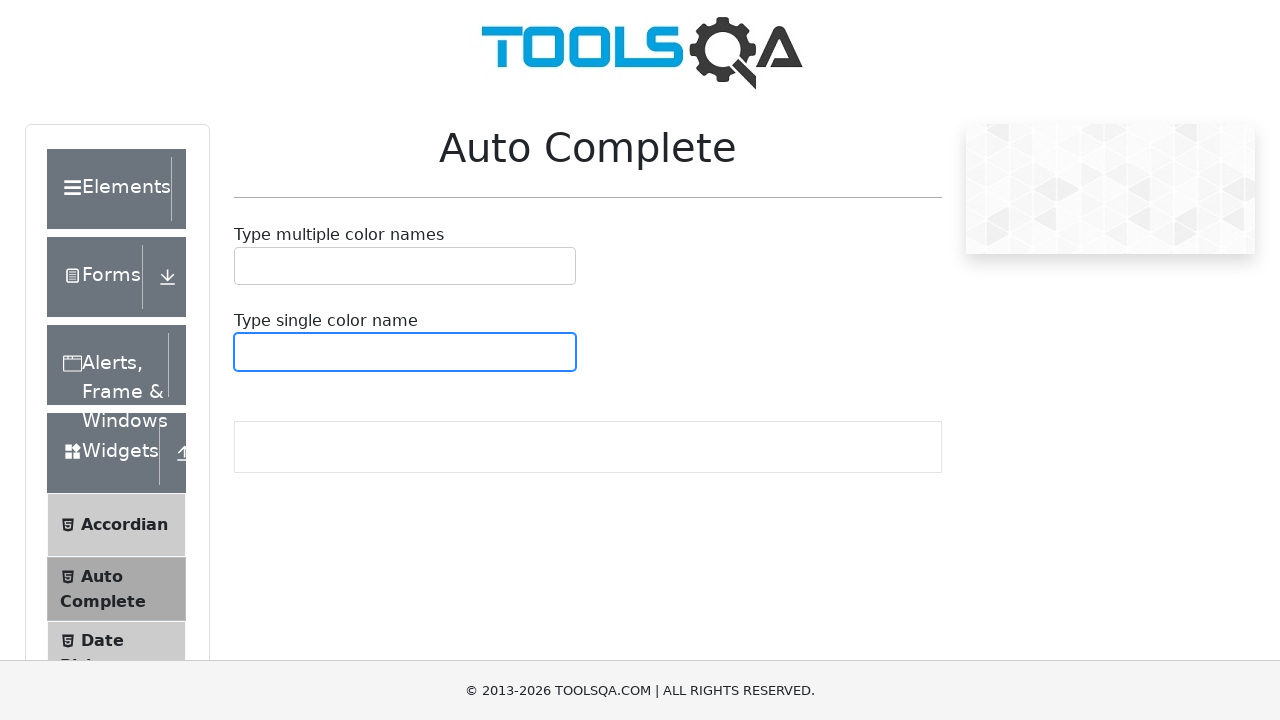

Pressed 'b' key with Shift held to type capital 'B'
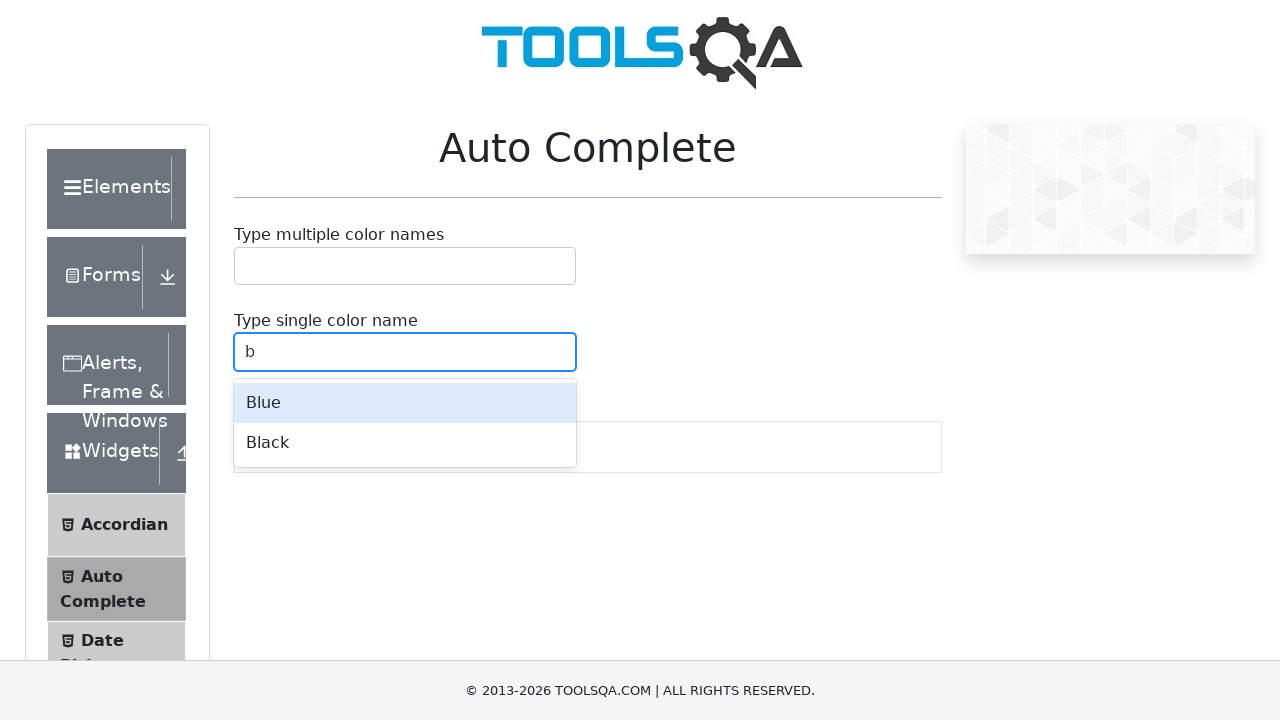

Released Shift key
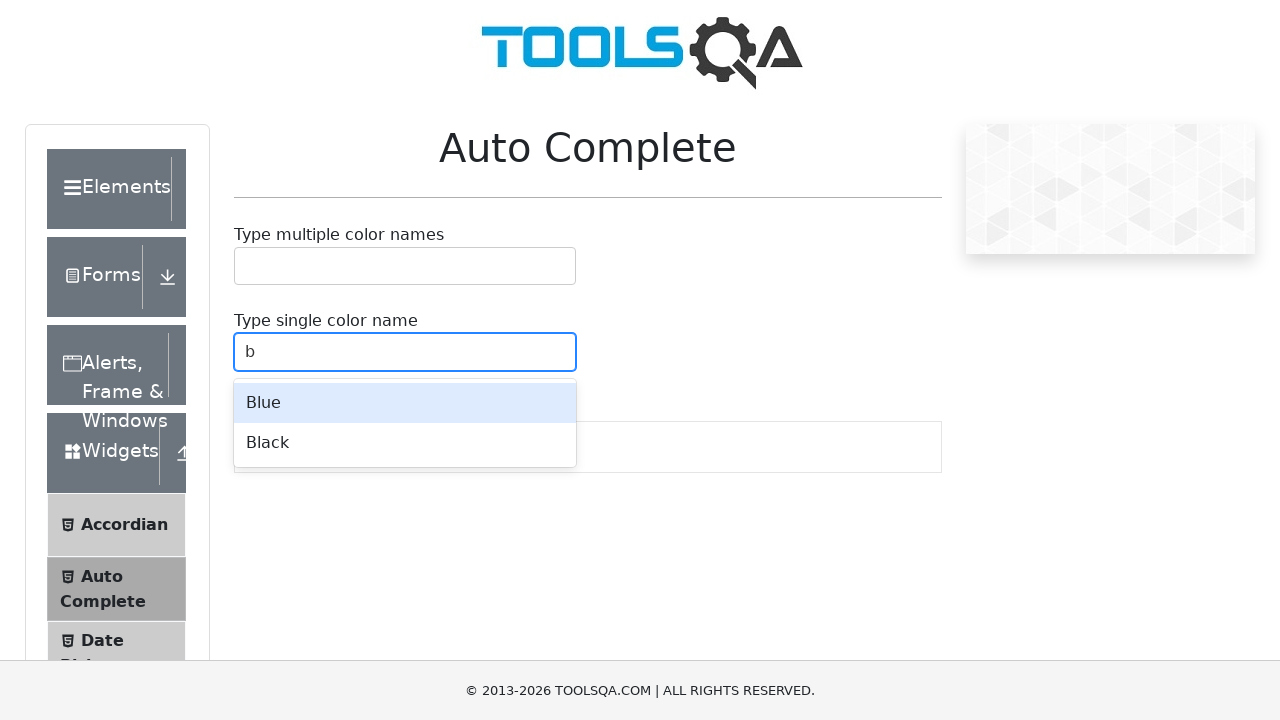

Typed 'lack' to complete the word 'Black'
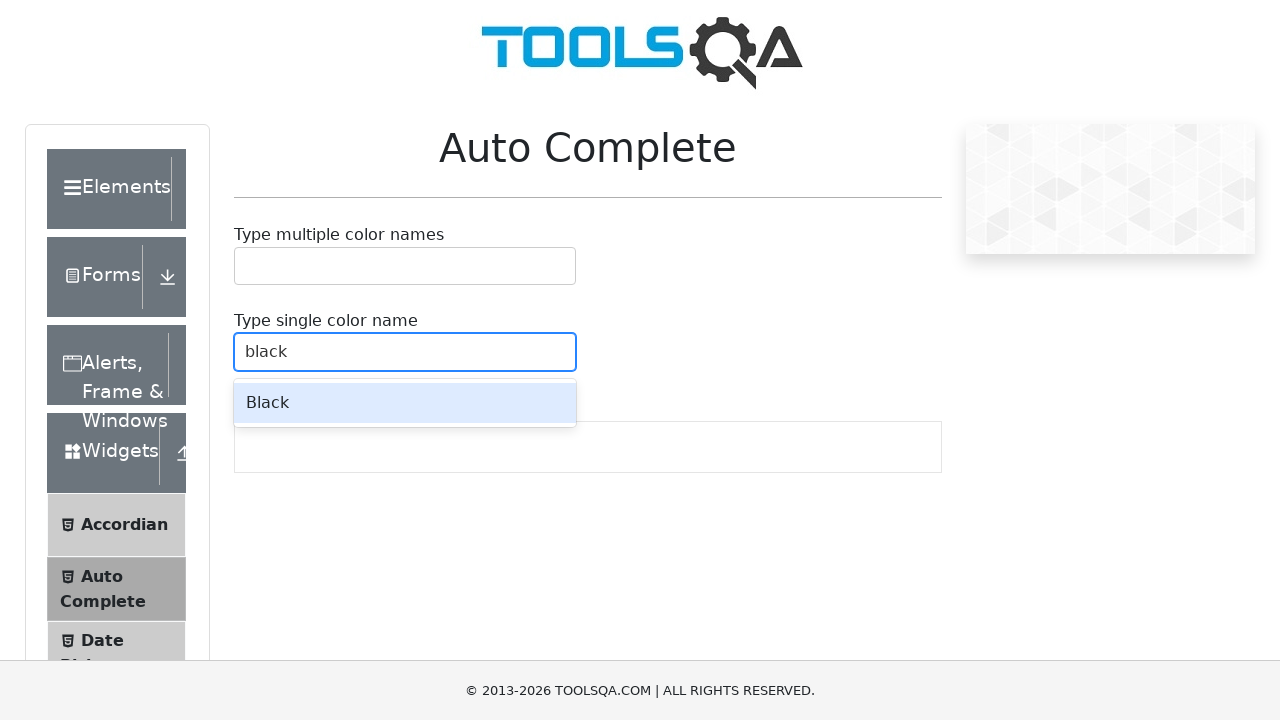

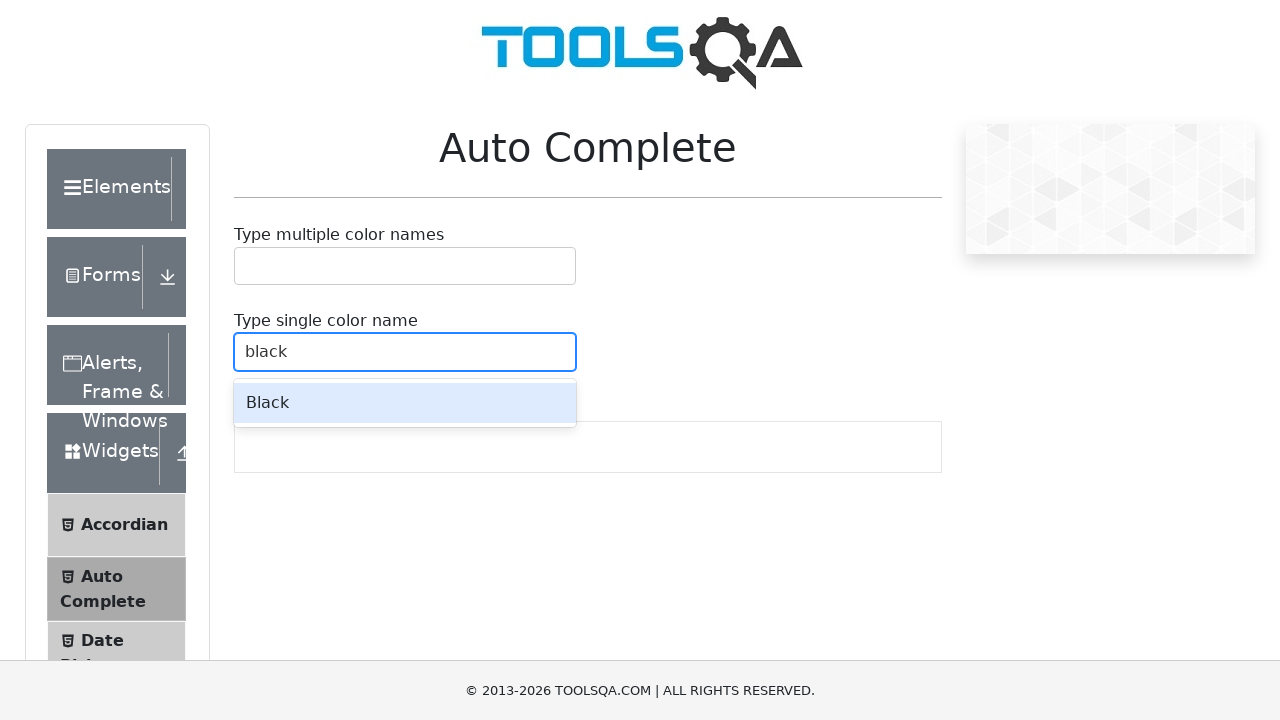